Tests the Todo List app by adding two todo items ("buy some cheese" and "feed the cat") using the input box and Enter key, then verifies they appear in the list.

Starting URL: https://todo-app.serenity-js.org/

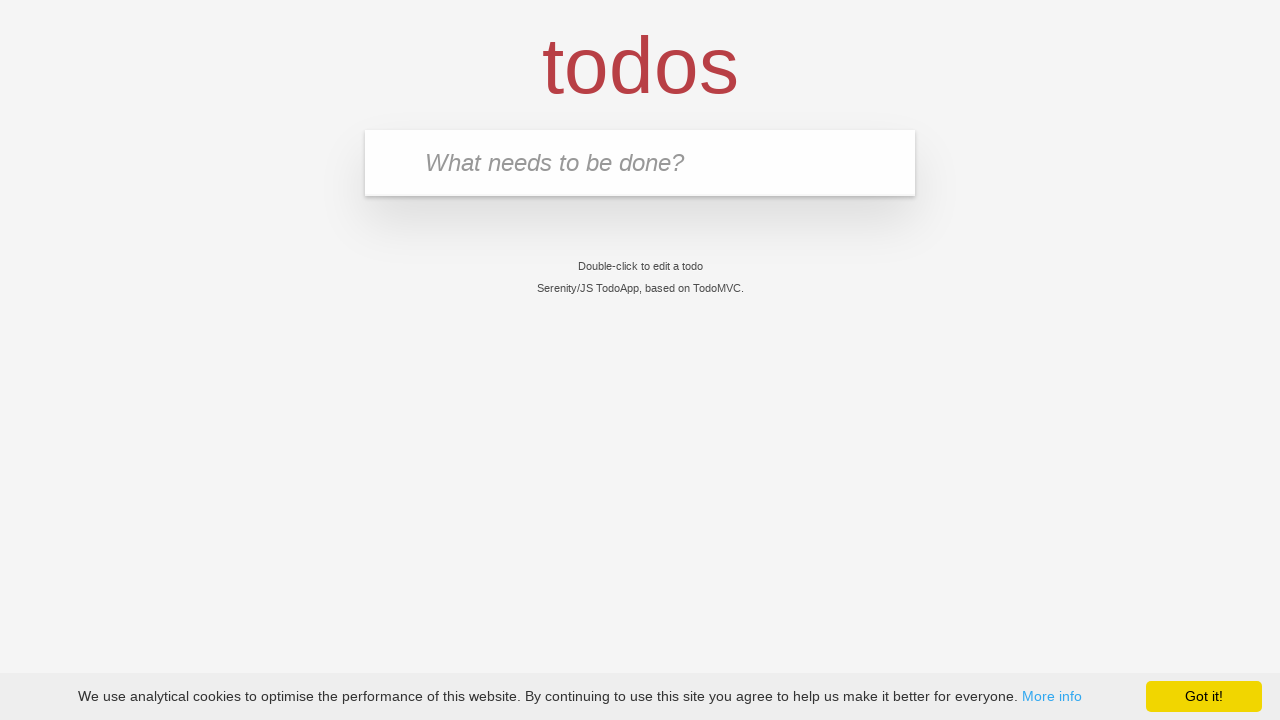

Todo input field is visible and ready
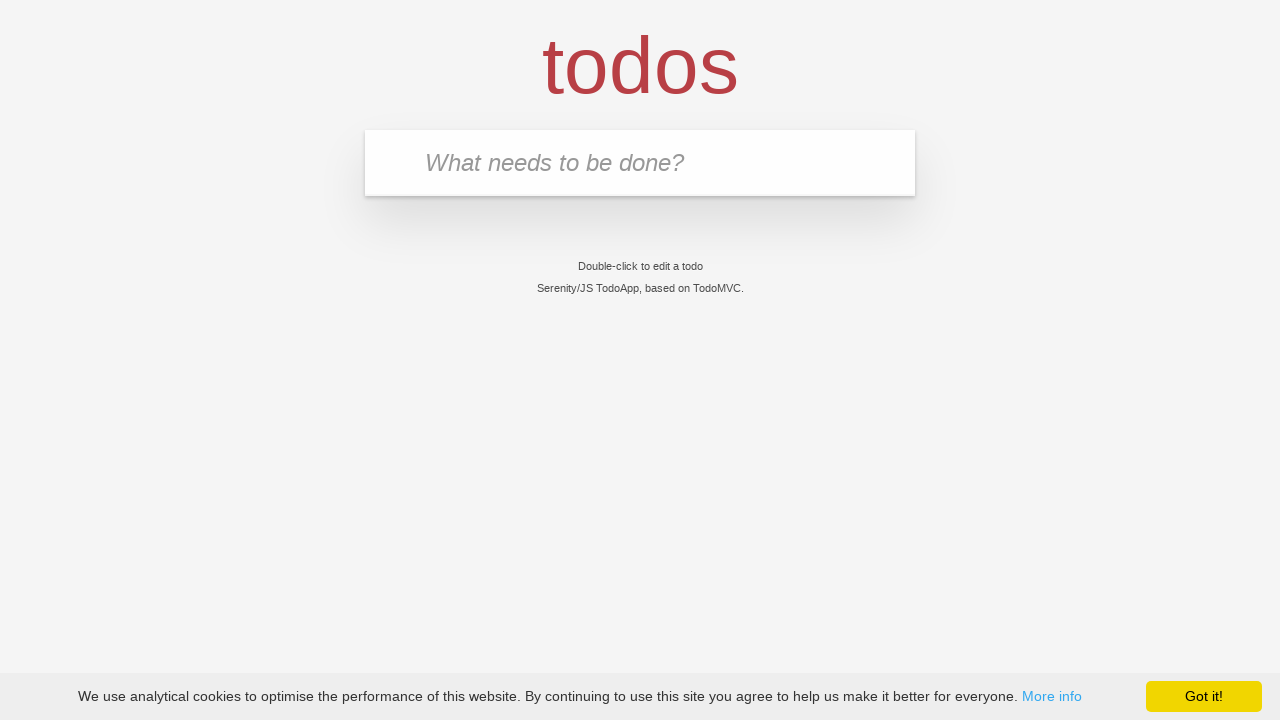

Filled input field with first todo item 'buy some cheese' on input.new-todo, input[placeholder='What needs to be done?']
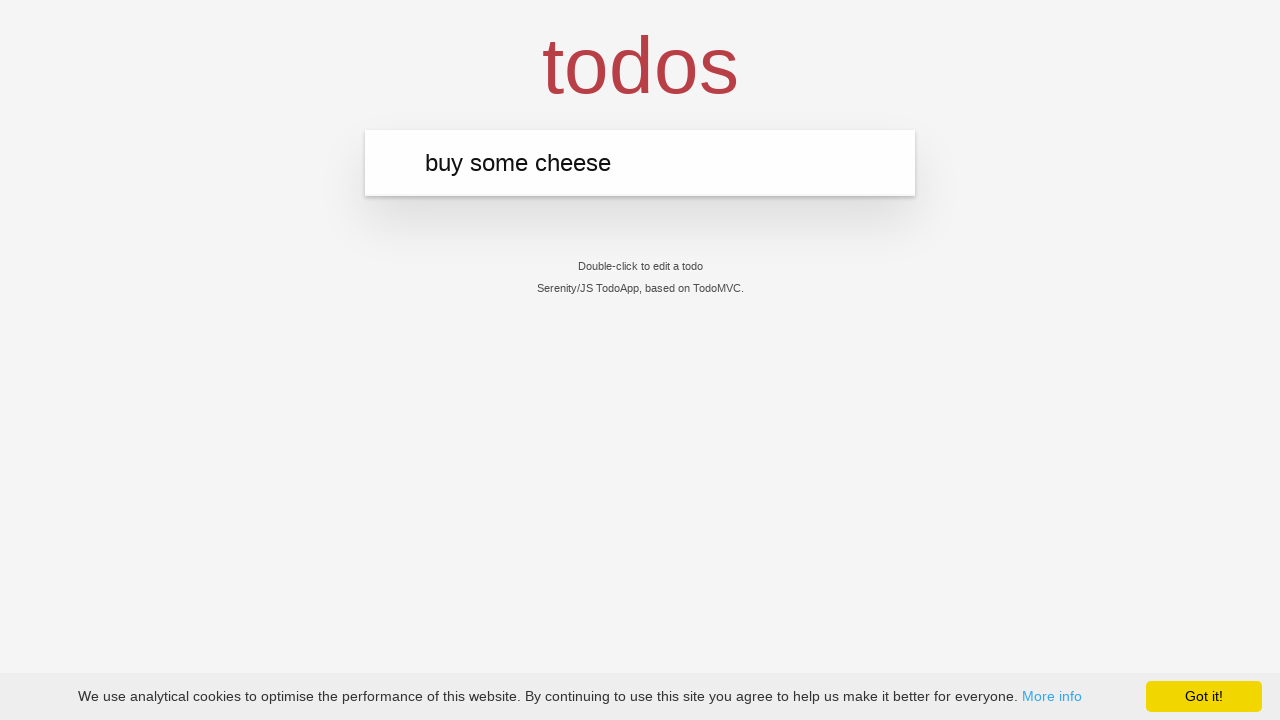

Pressed Enter to add first todo item on input.new-todo, input[placeholder='What needs to be done?']
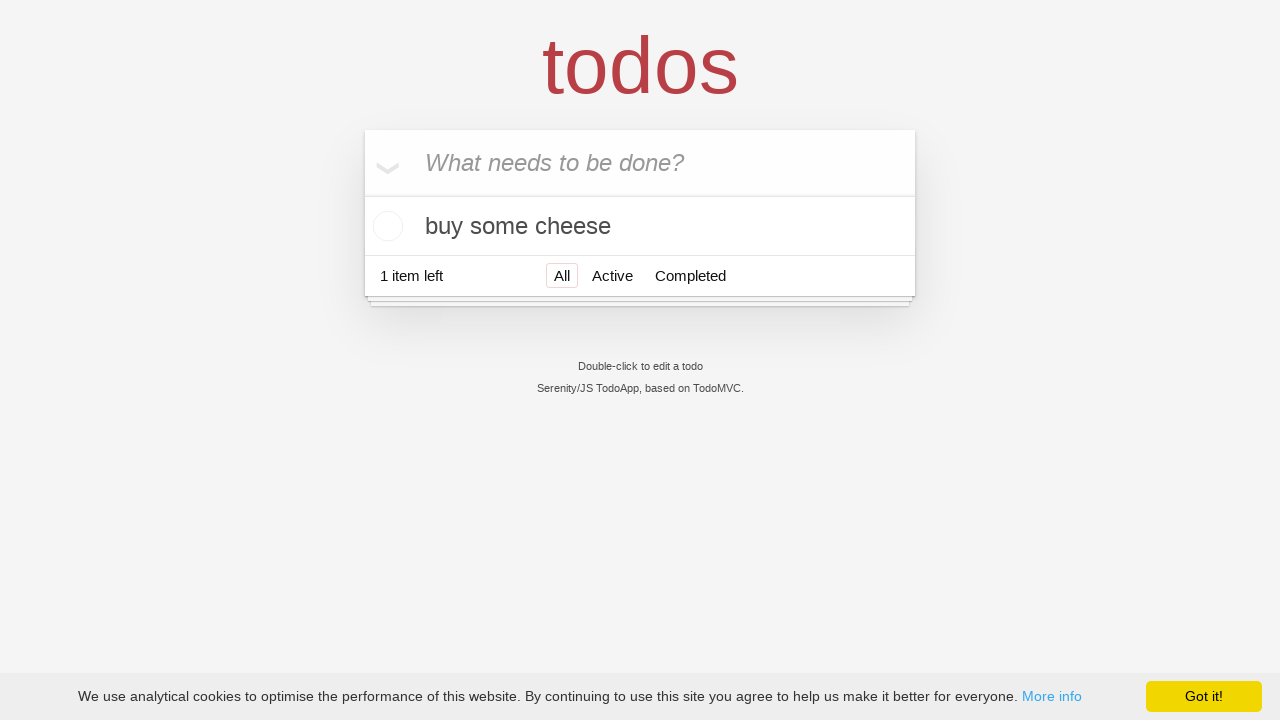

First todo item 'buy some cheese' appeared in the list
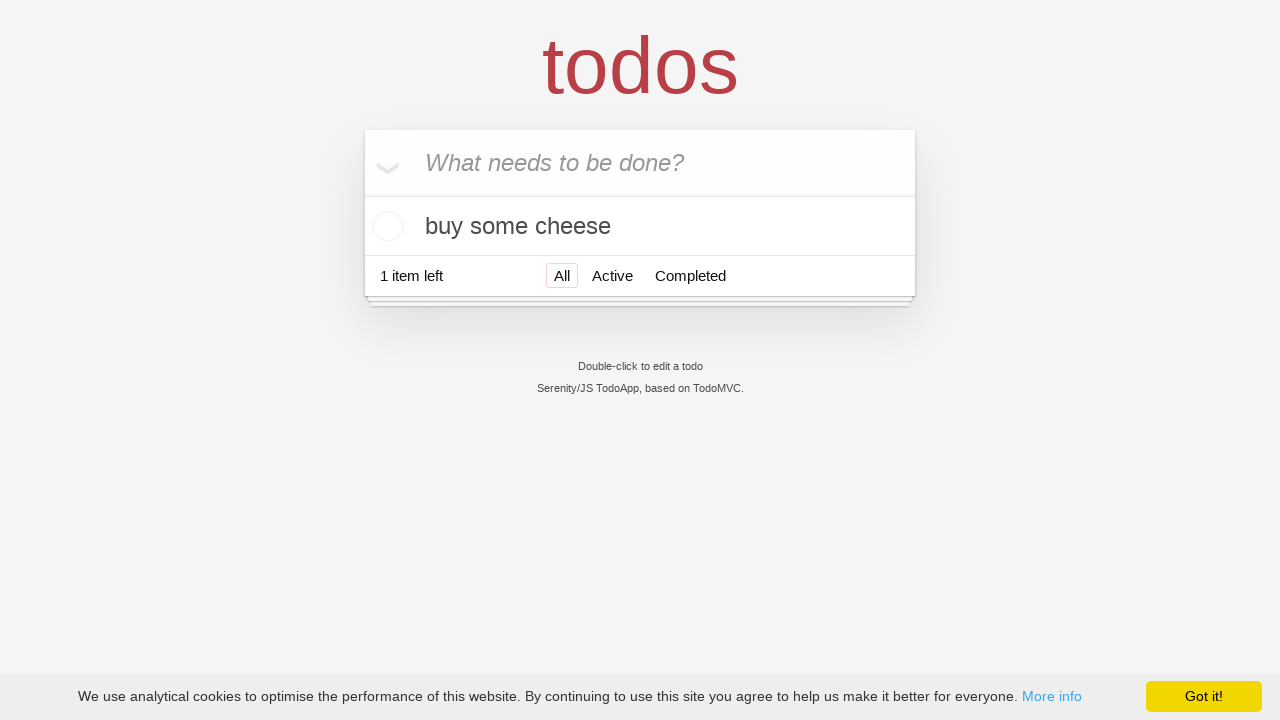

Filled input field with second todo item 'feed the cat' on input.new-todo, input[placeholder='What needs to be done?']
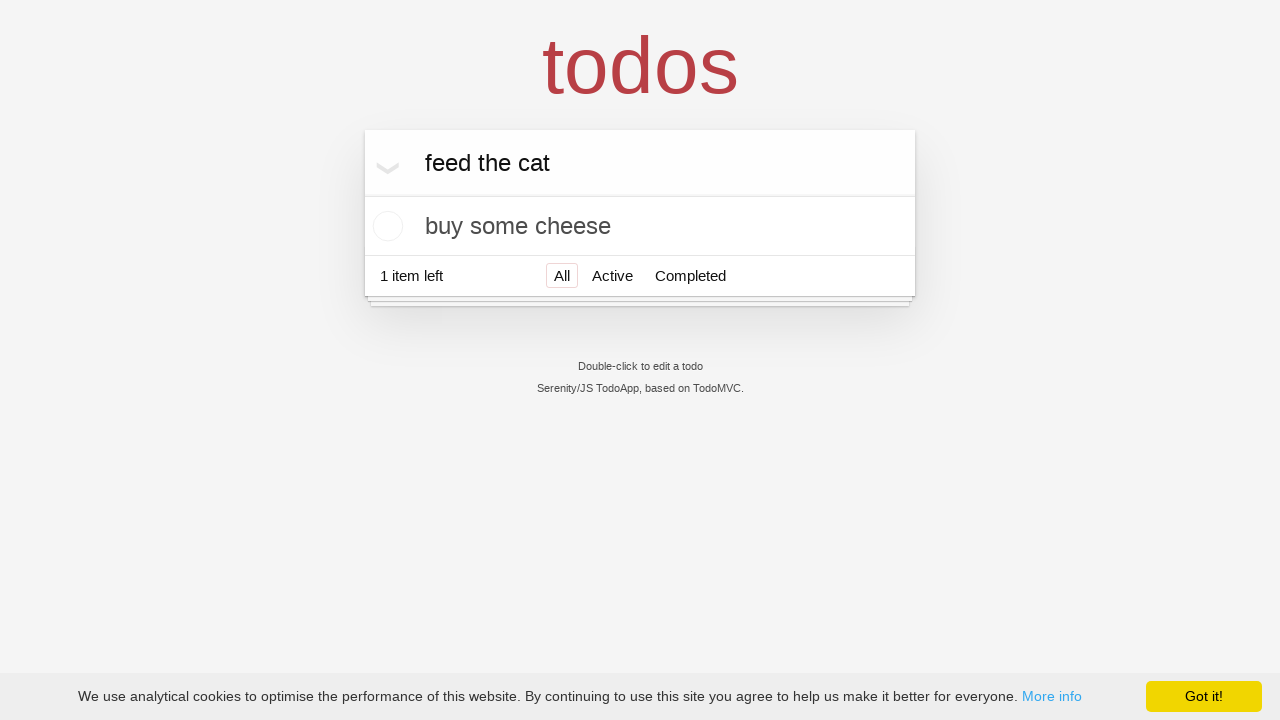

Pressed Enter to add second todo item on input.new-todo, input[placeholder='What needs to be done?']
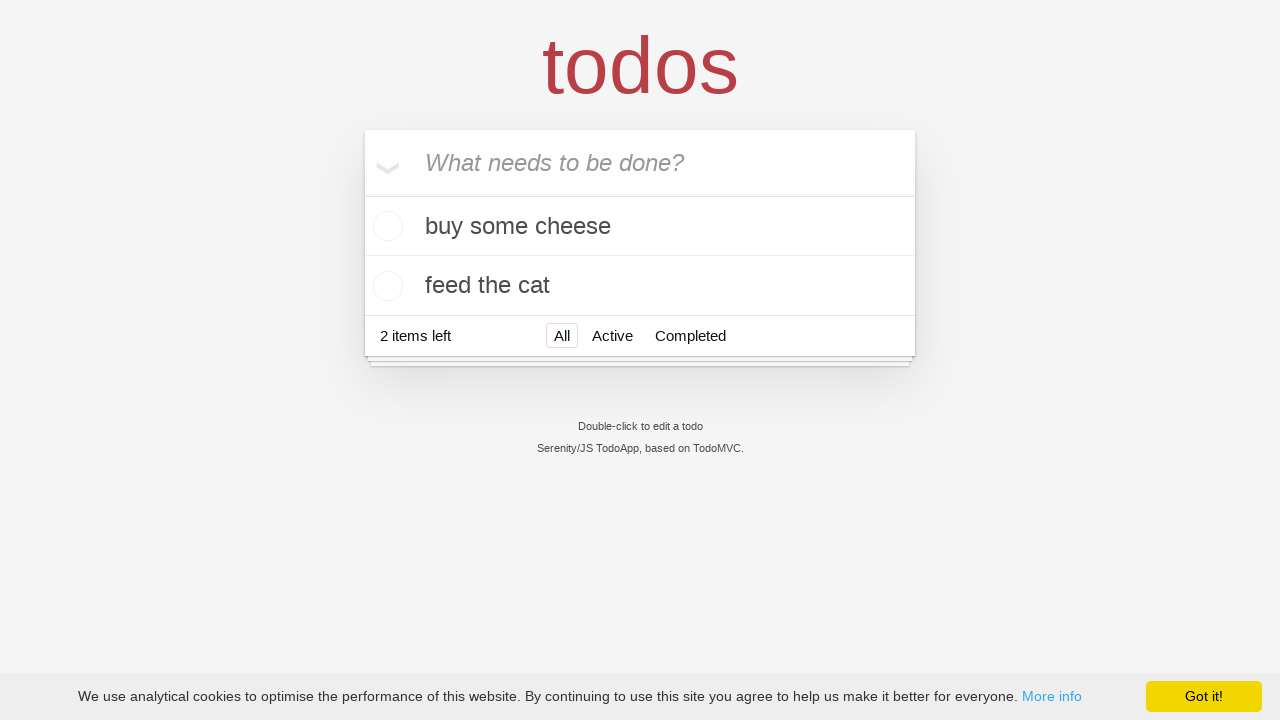

Second todo item 'feed the cat' appeared in the list
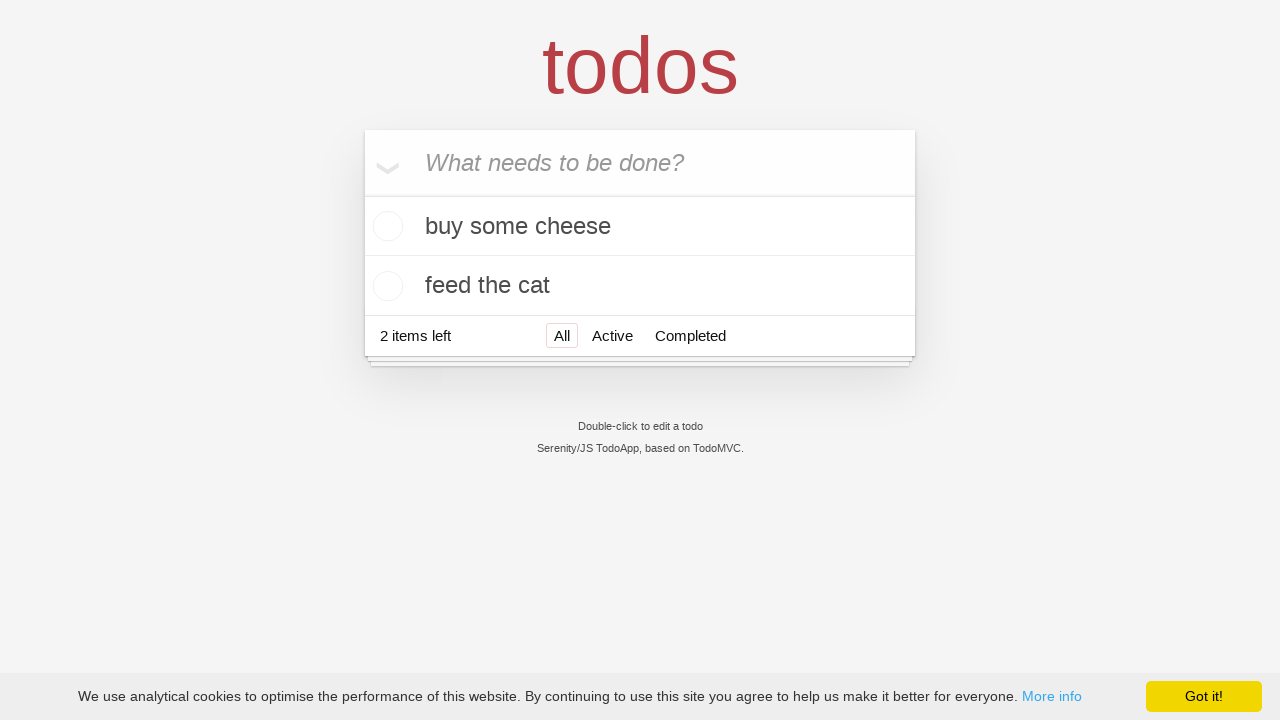

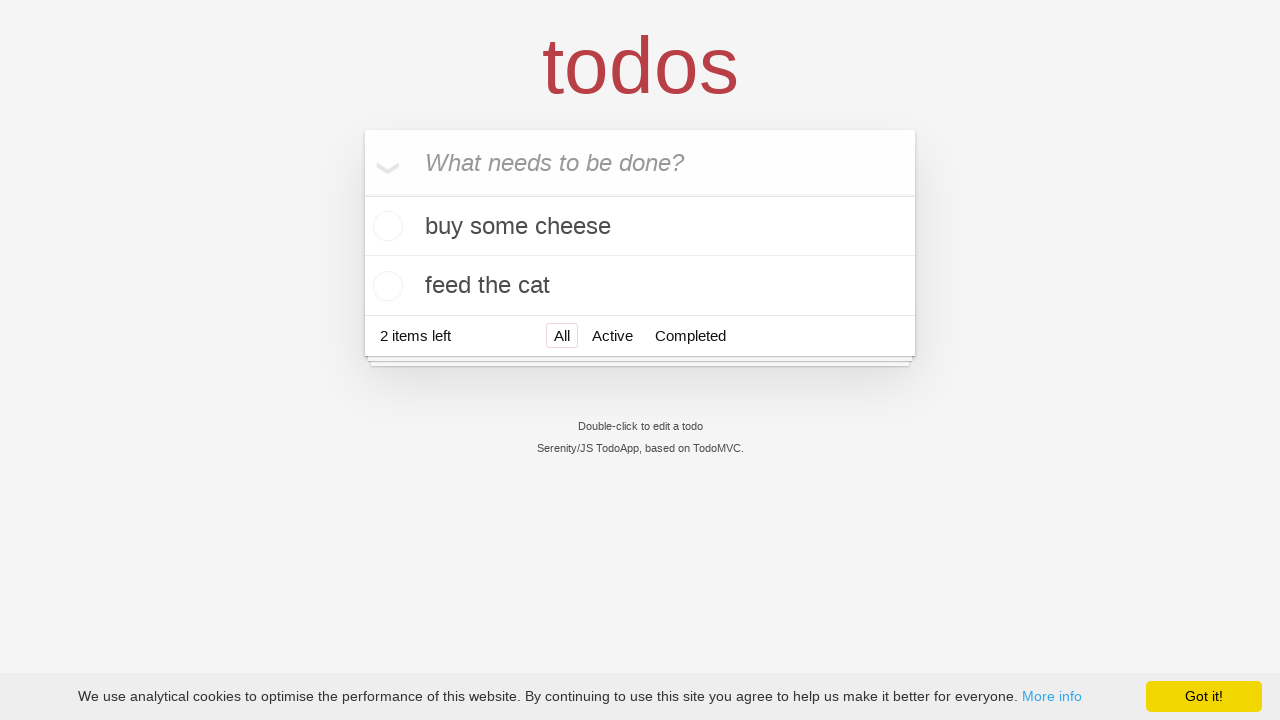